Tests double-click functionality on the Courses link on the GroTechMinds website

Starting URL: https://grotechminds.com/

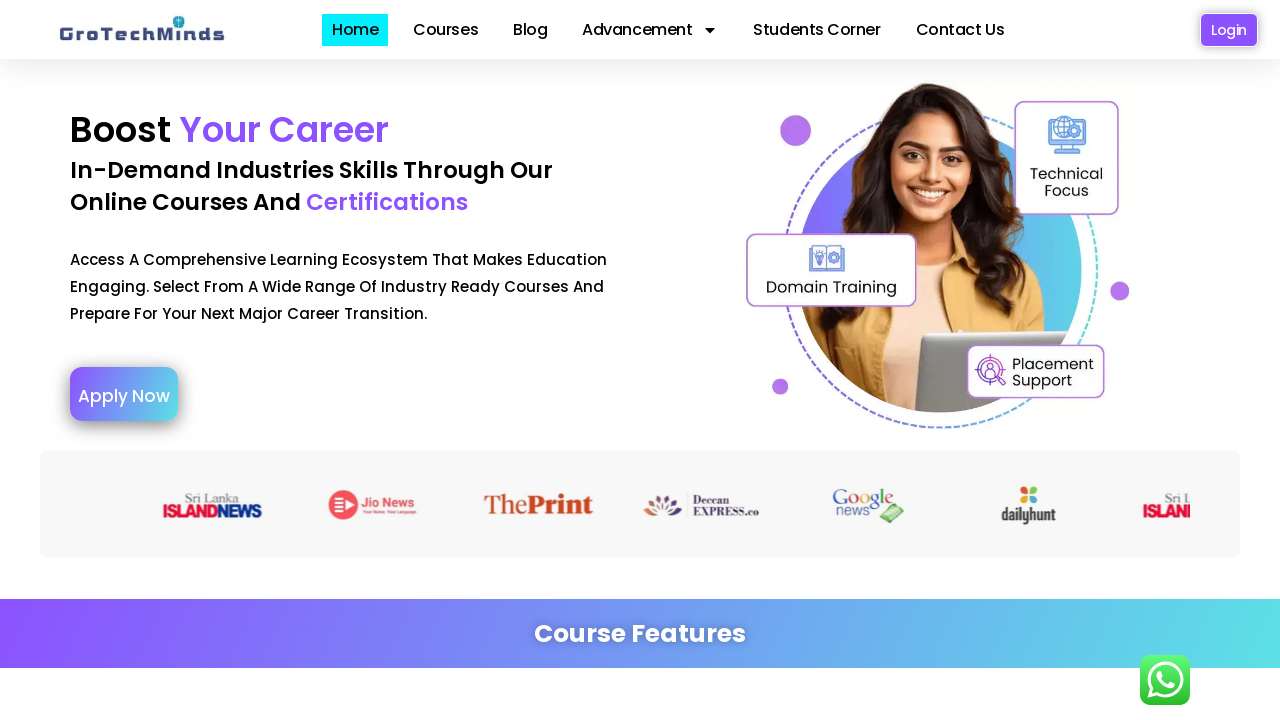

Located Courses link element on GroTechMinds website
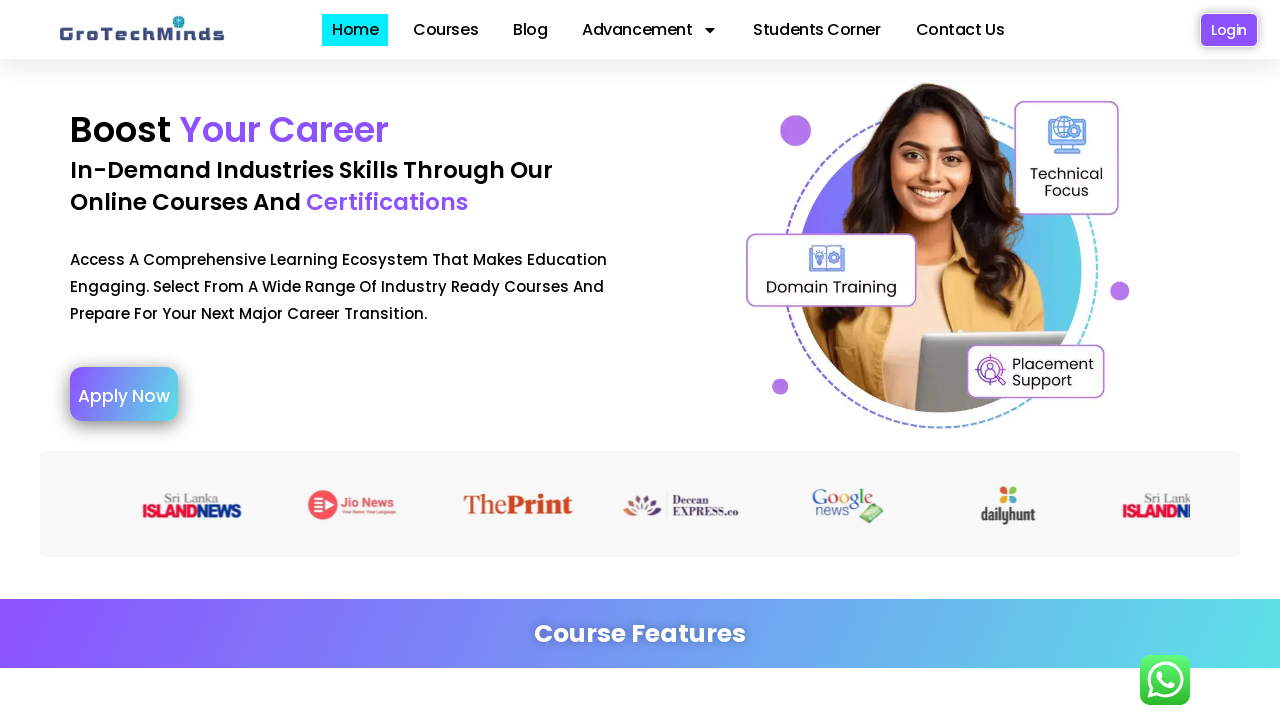

Double-clicked the Courses link at (446, 30) on internal:text="Courses"s >> nth=0
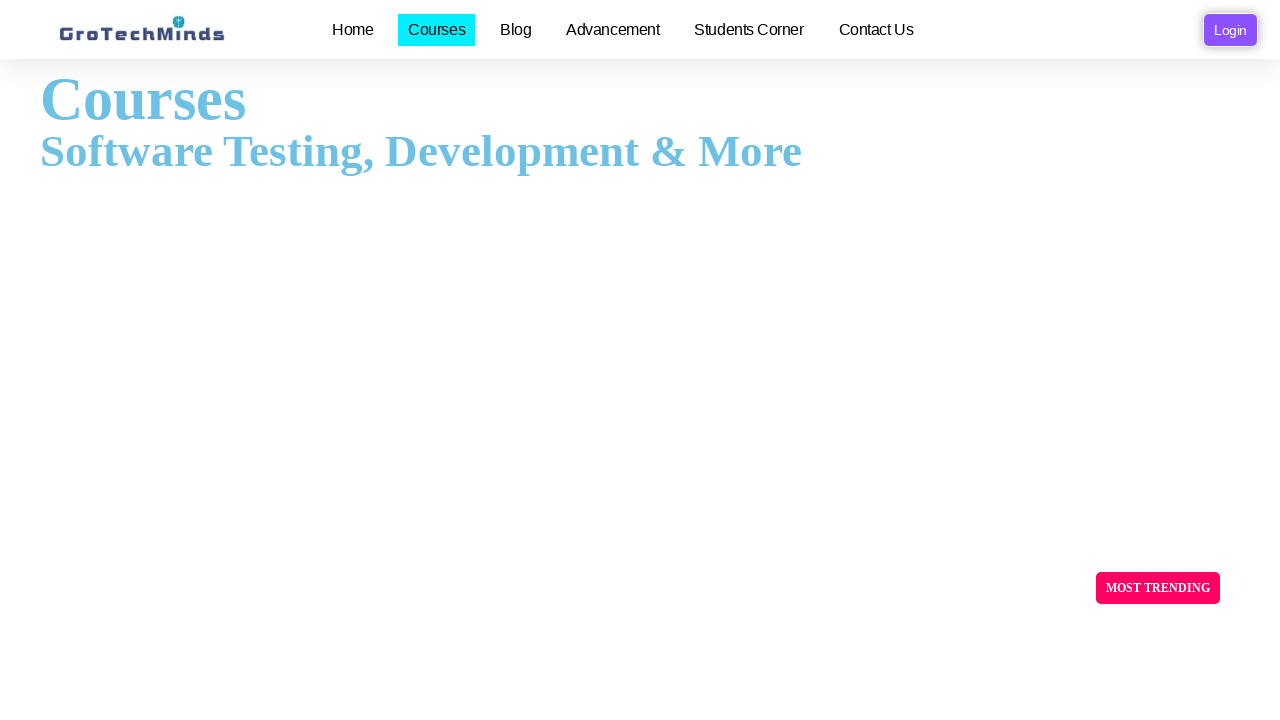

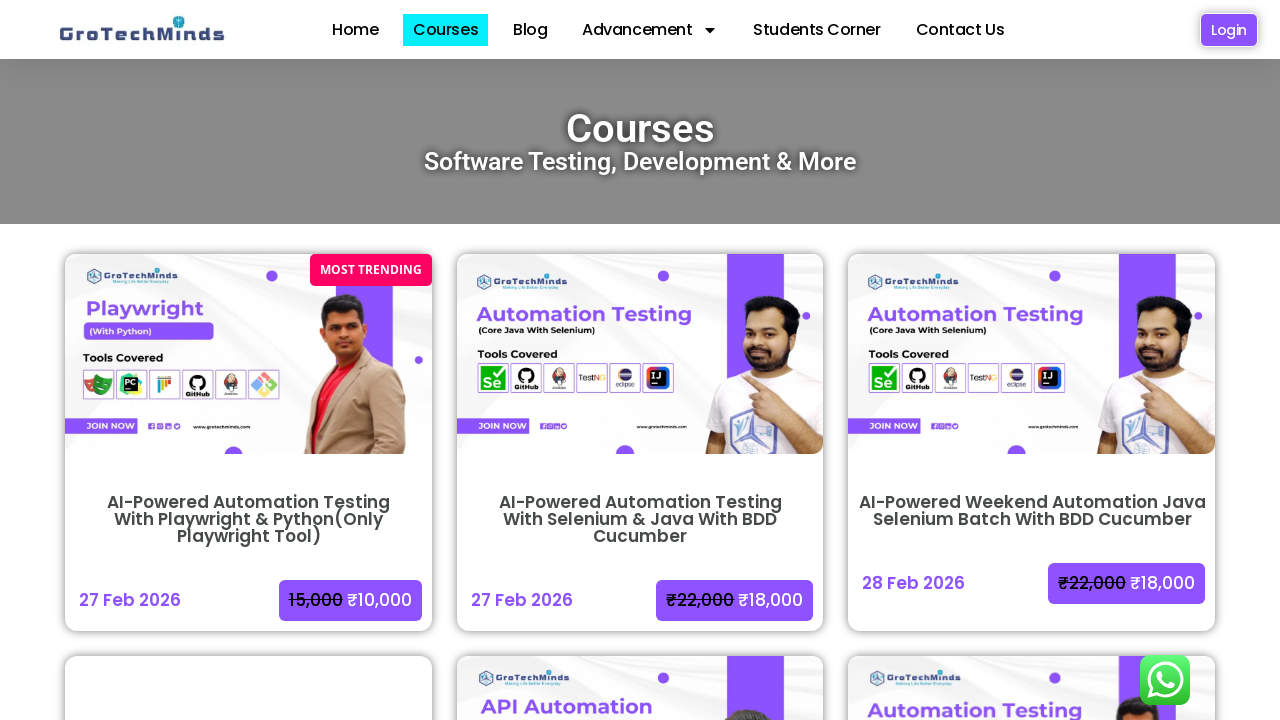